Tests selectable functionality on jQueryUI demo by clicking on a selectable list item

Starting URL: https://jqueryui.com/selectable/

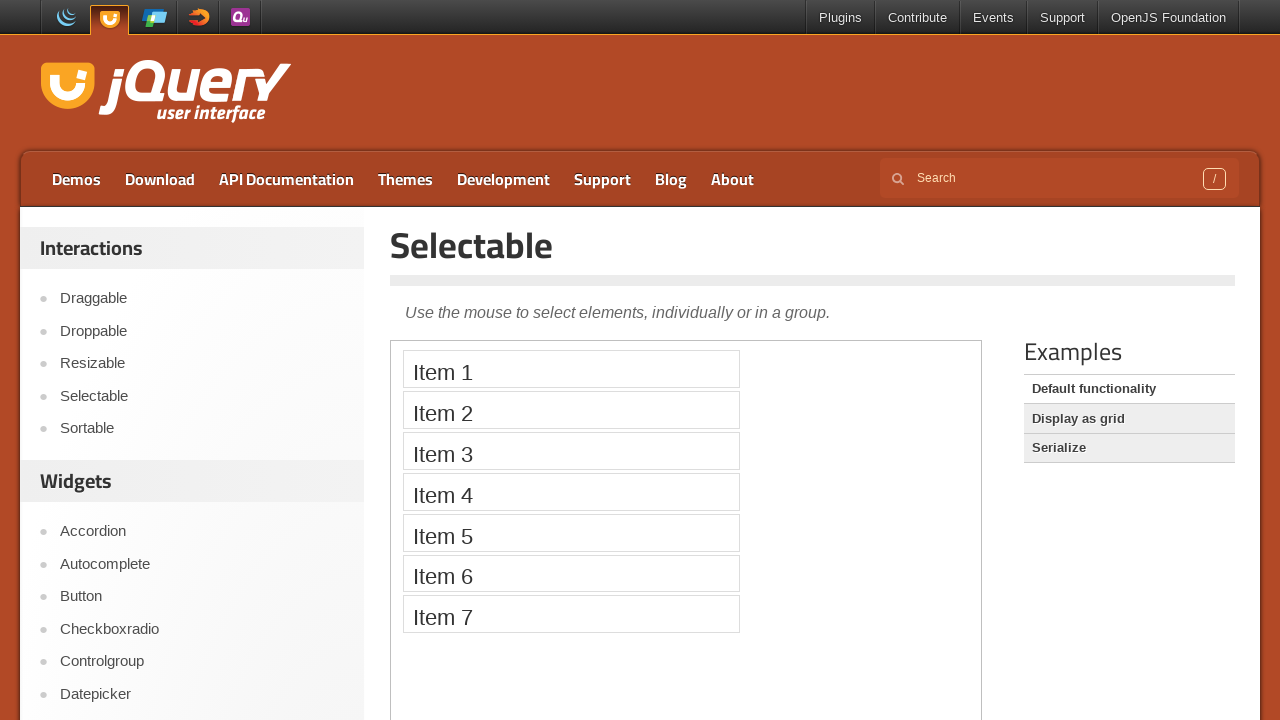

Located the demo iframe for selectable functionality
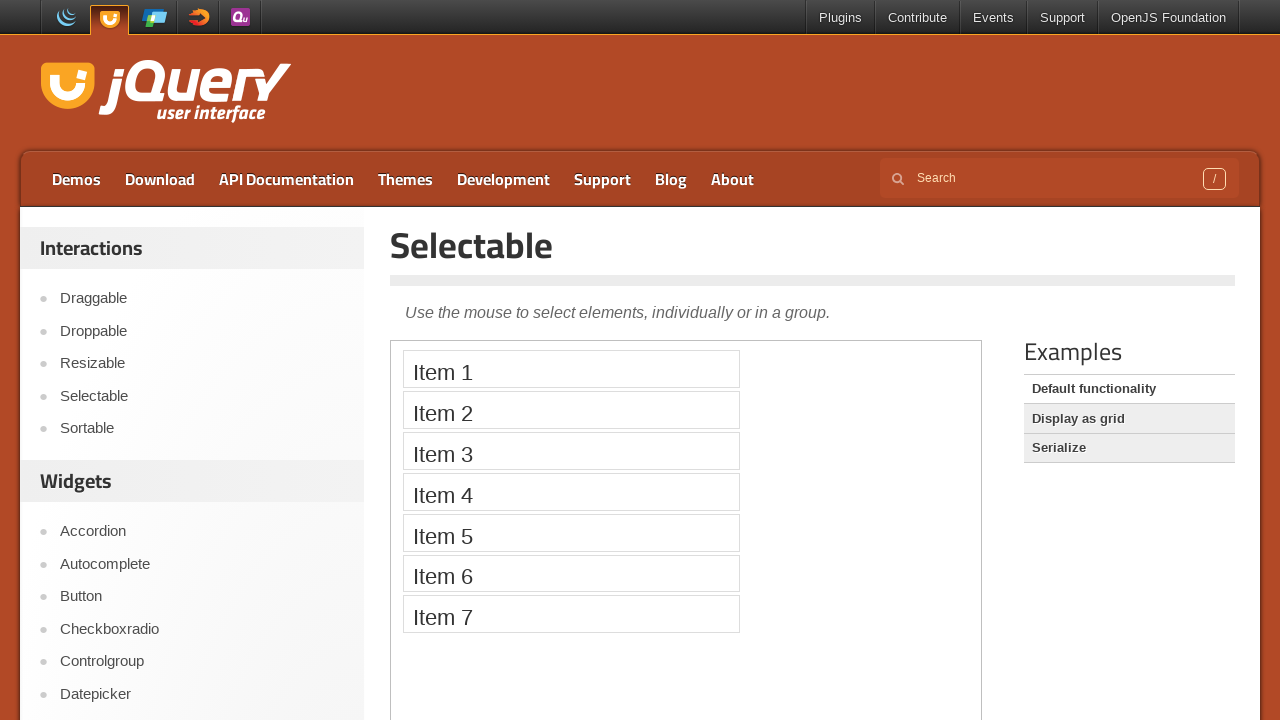

Clicked on the first selectable list item at (571, 369) on iframe.demo-frame >> internal:control=enter-frame >> li.ui-widget-content.ui-sel
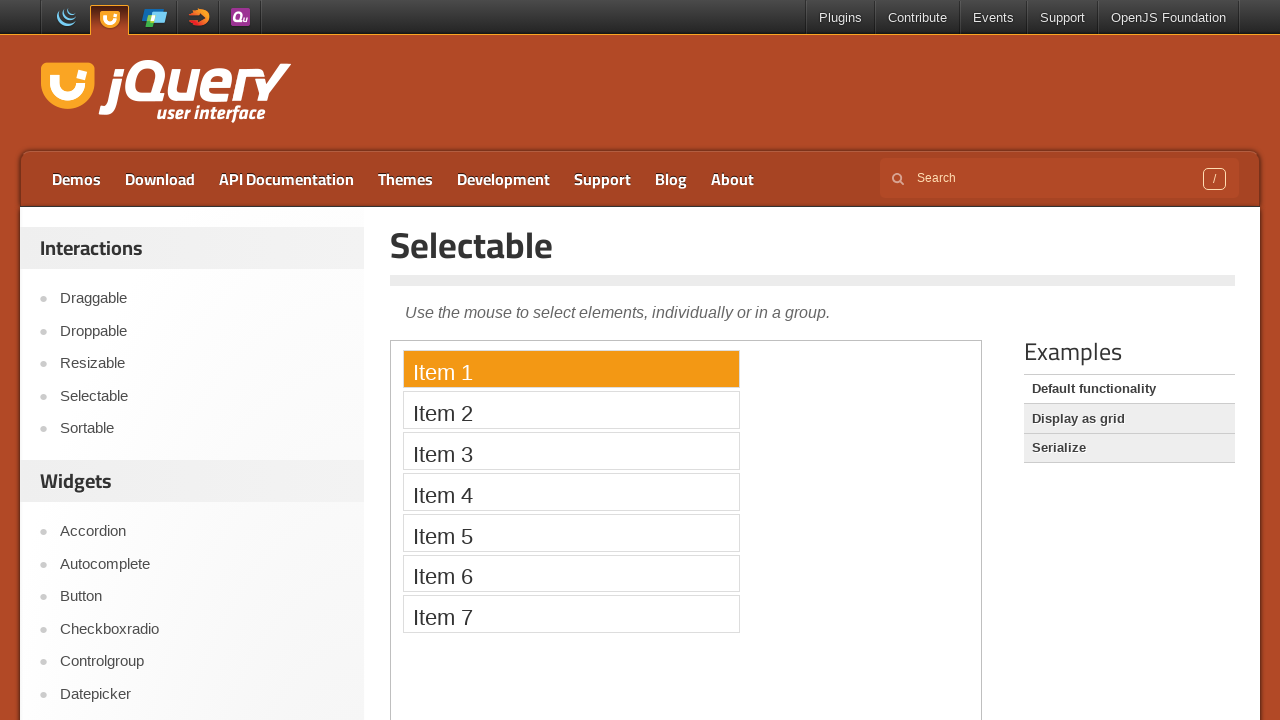

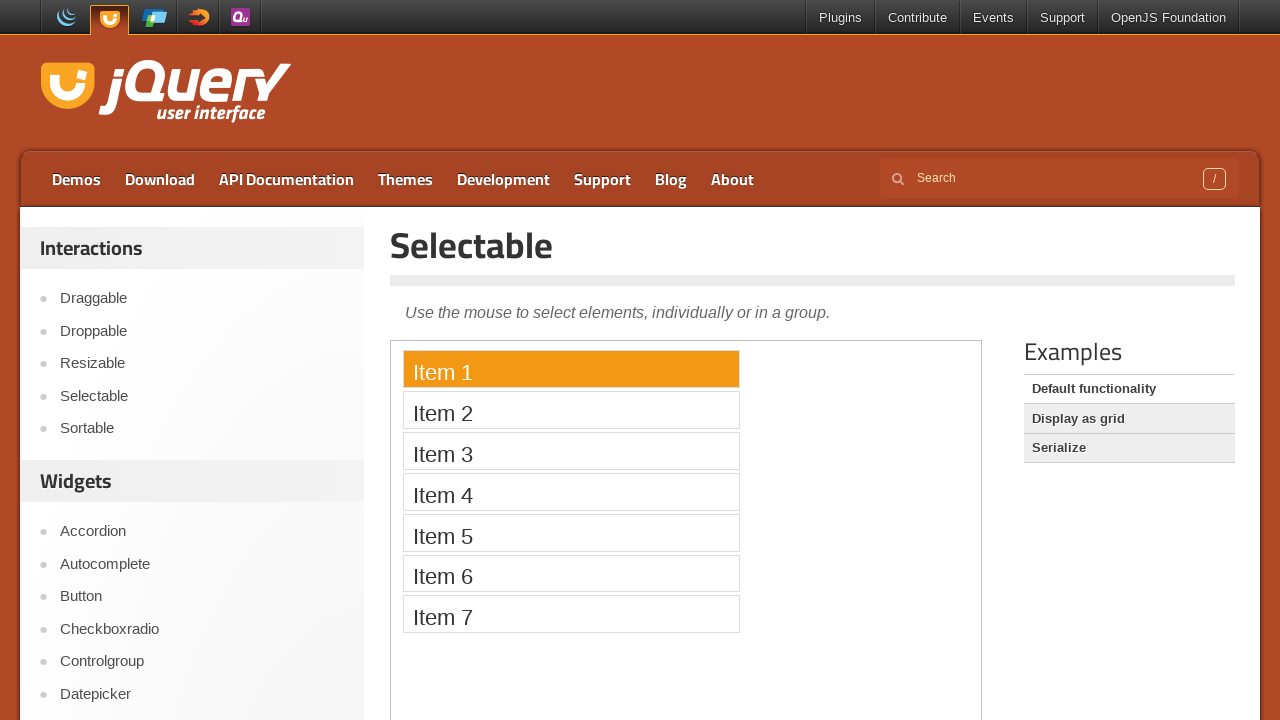